Tests file upload functionality on a demo page by selecting a file via the file input element. Note: Creates a temporary test file for upload testing.

Starting URL: https://the-internet.herokuapp.com/upload

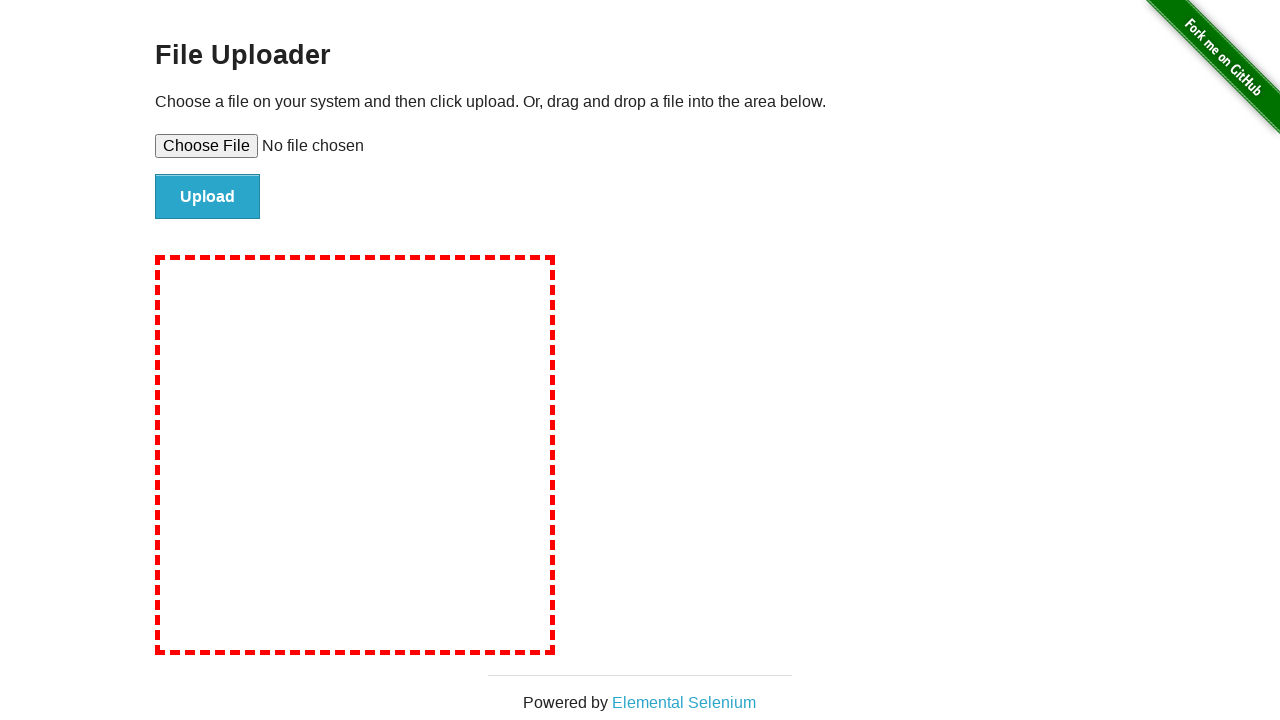

Created temporary test file for upload at temp directory
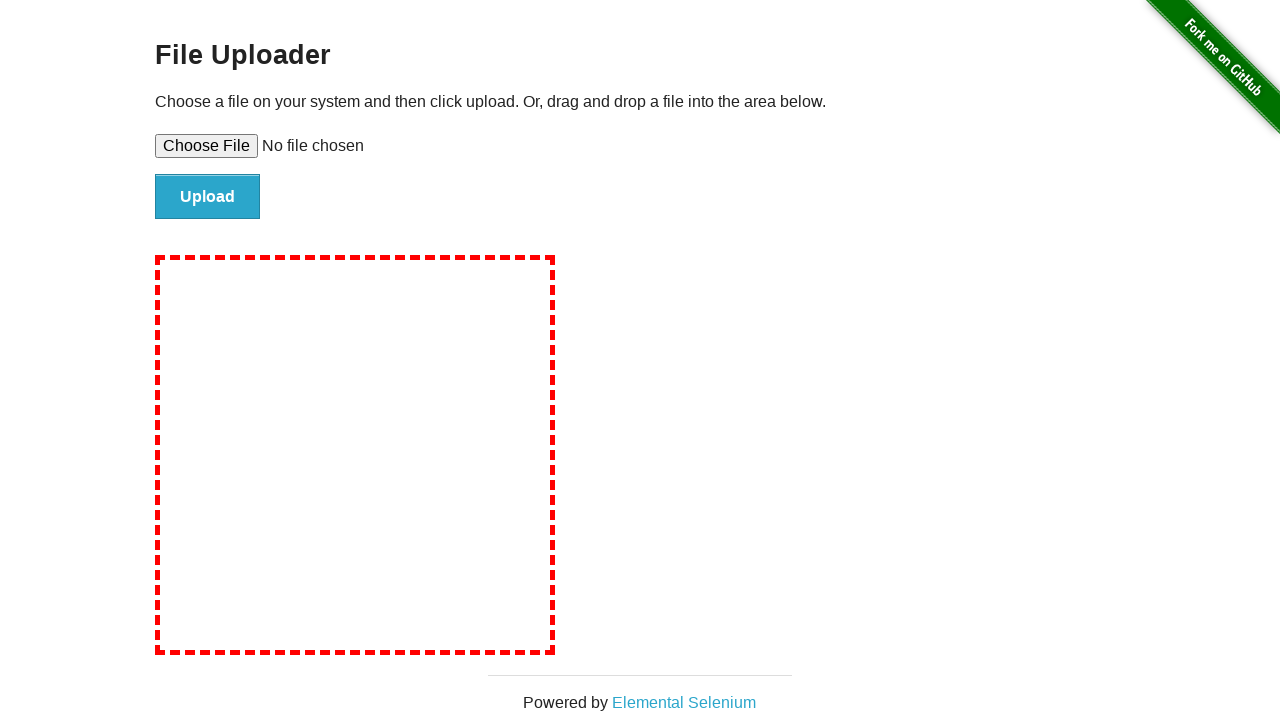

Selected test file via file input element
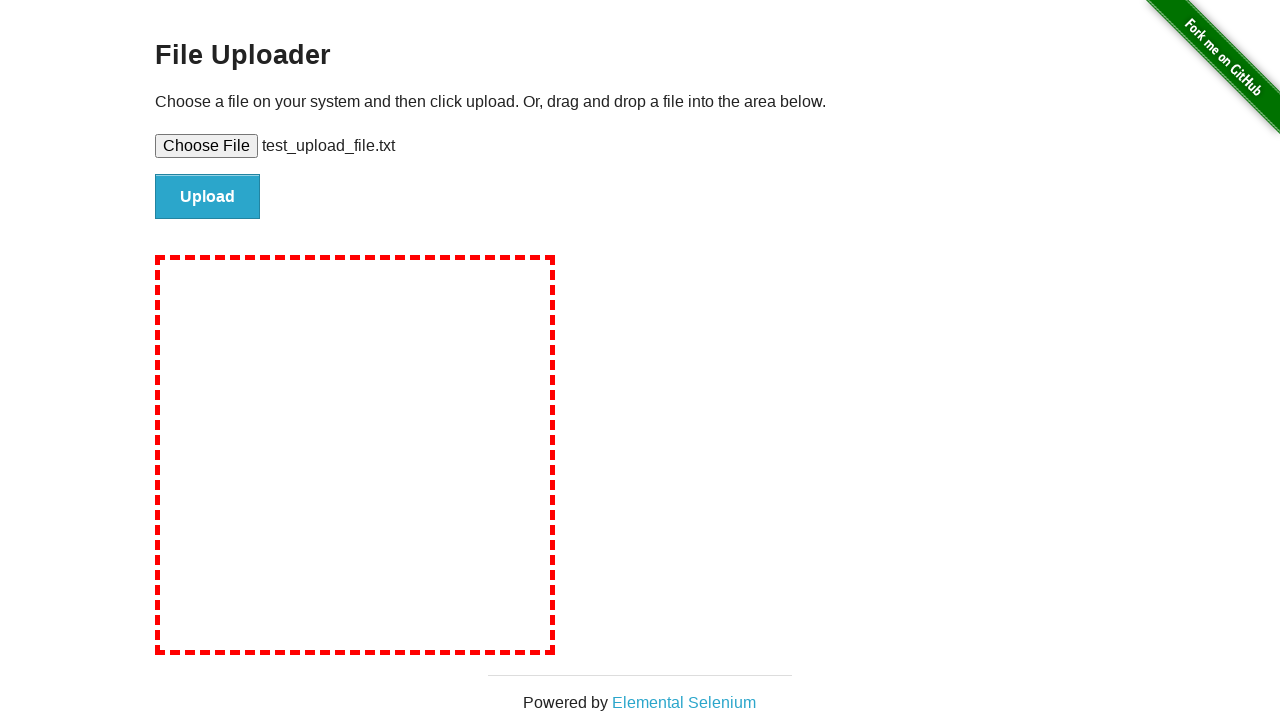

Clicked upload button to submit file at (208, 197) on #file-submit
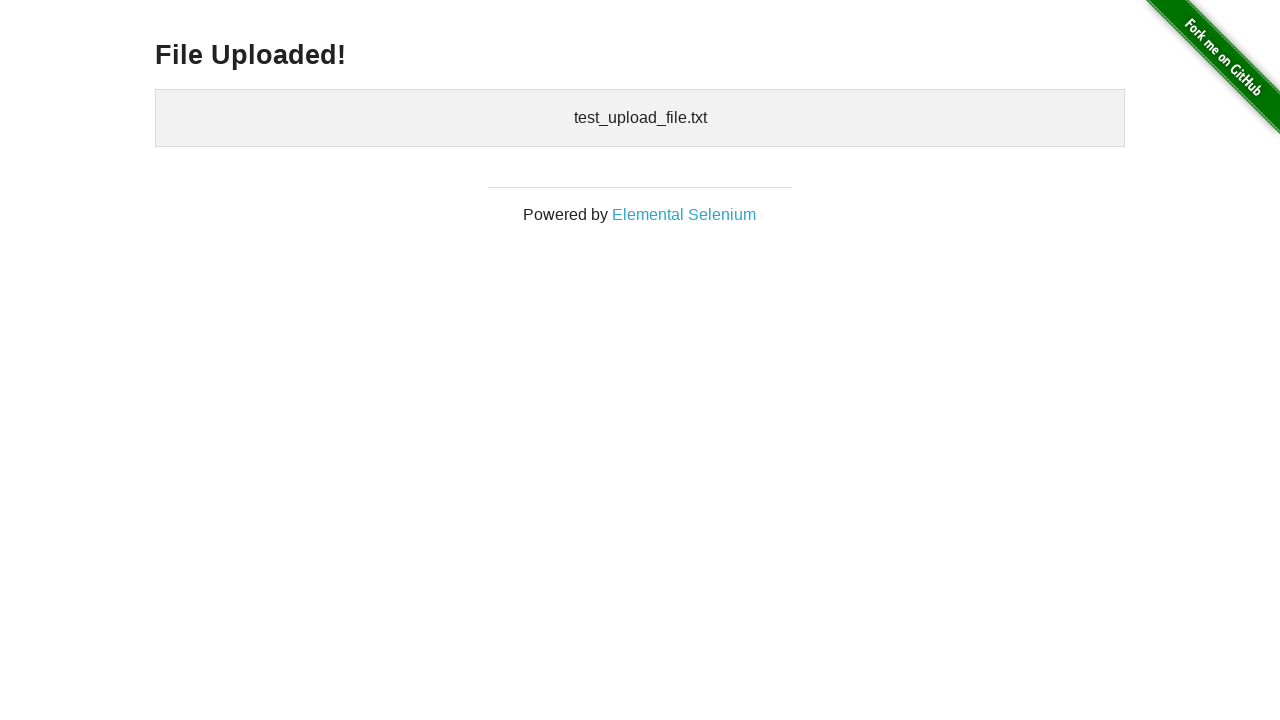

Upload confirmation page loaded with uploaded files display
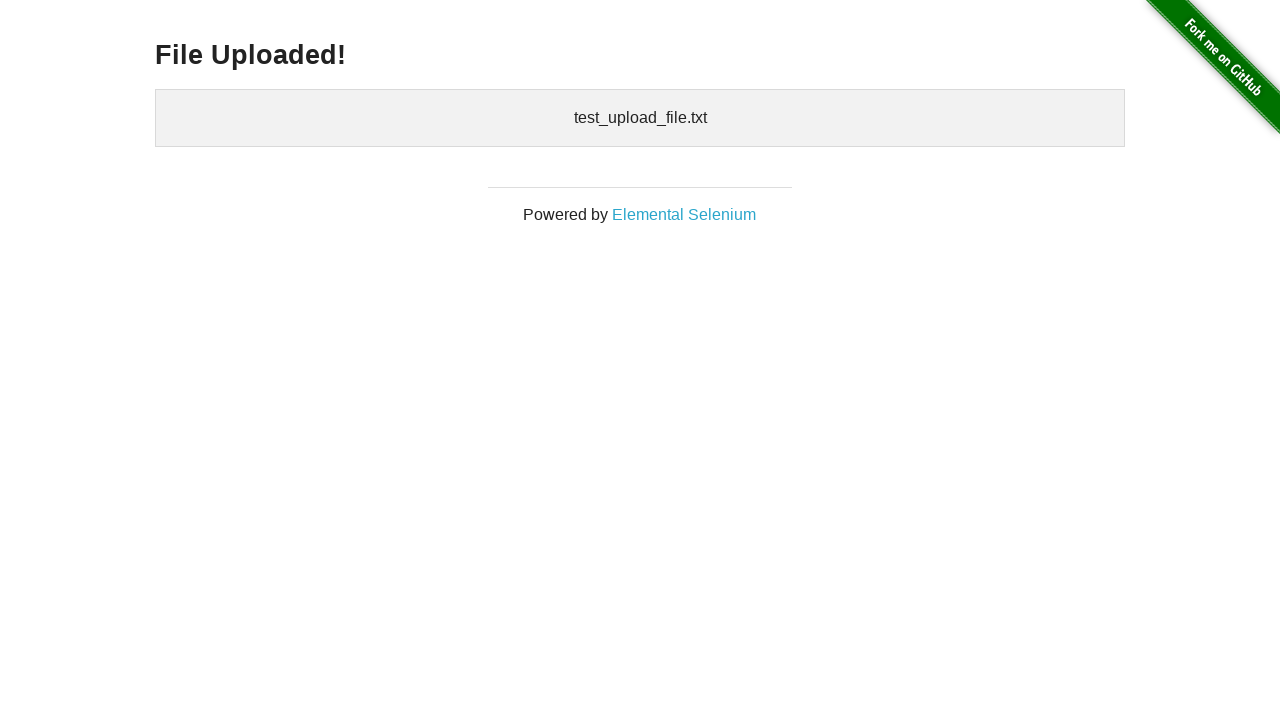

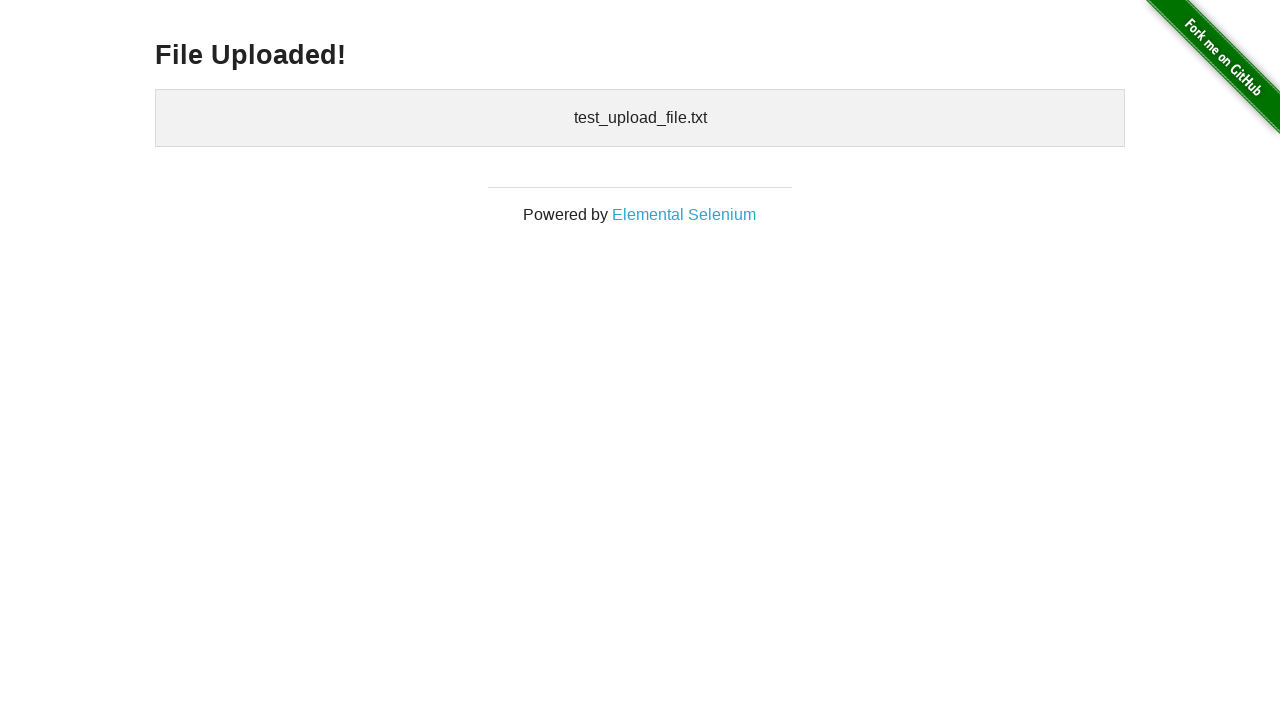